Performs mouse hover action on an element and potentially hovers over a submenu item

Starting URL: http://www.letskodeit.com/practice

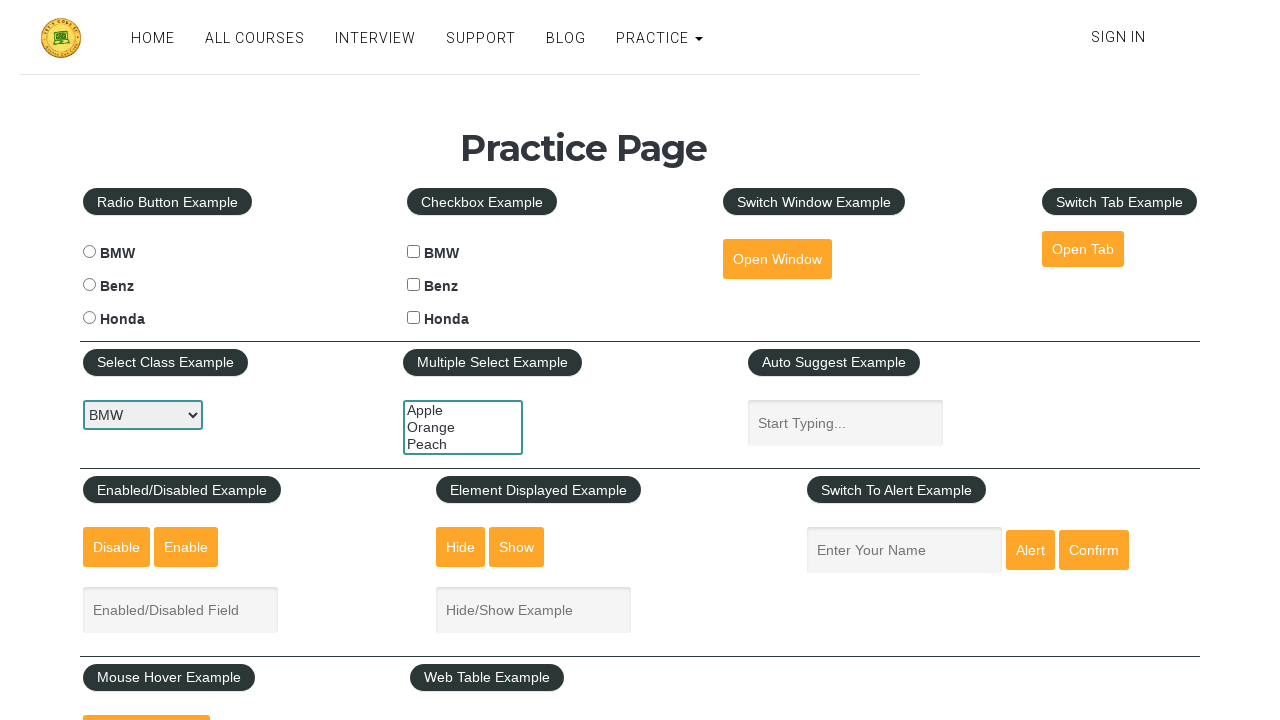

Hovered over mouse hover element at (146, 693) on #mousehover
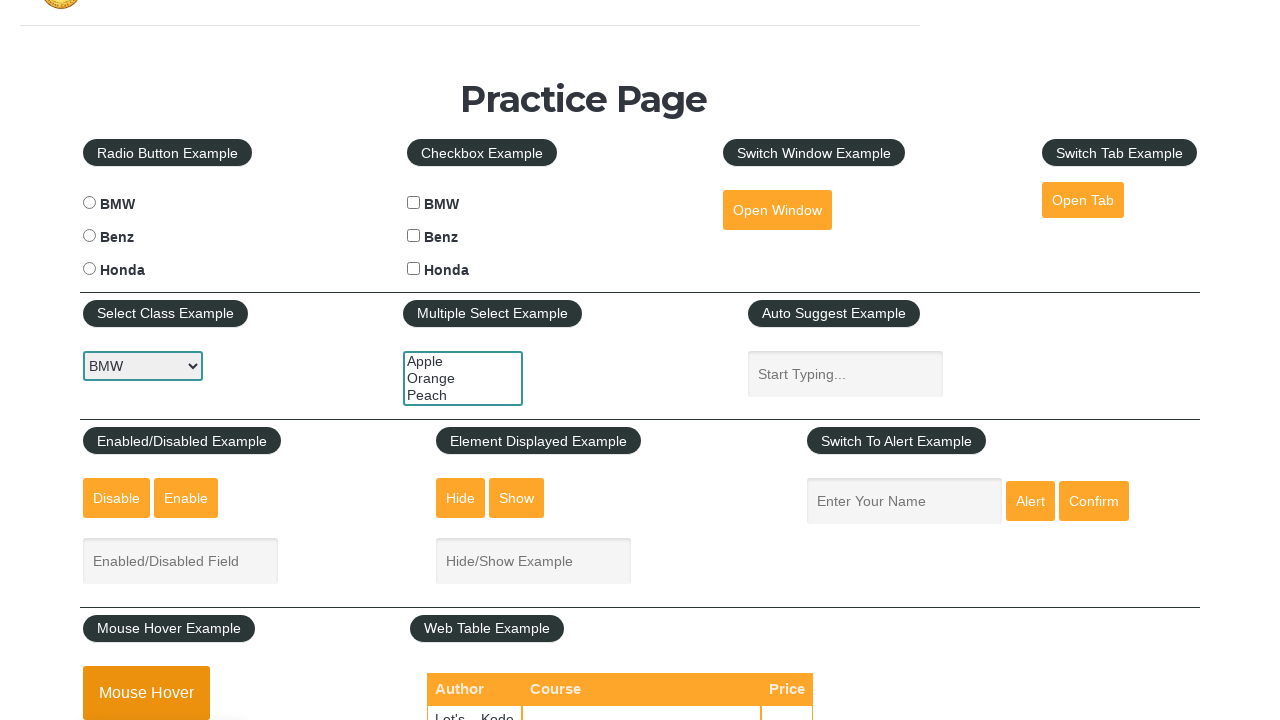

Hovered over 'Top' submenu item at (163, 360) on xpath=//div/a[text()='Top']
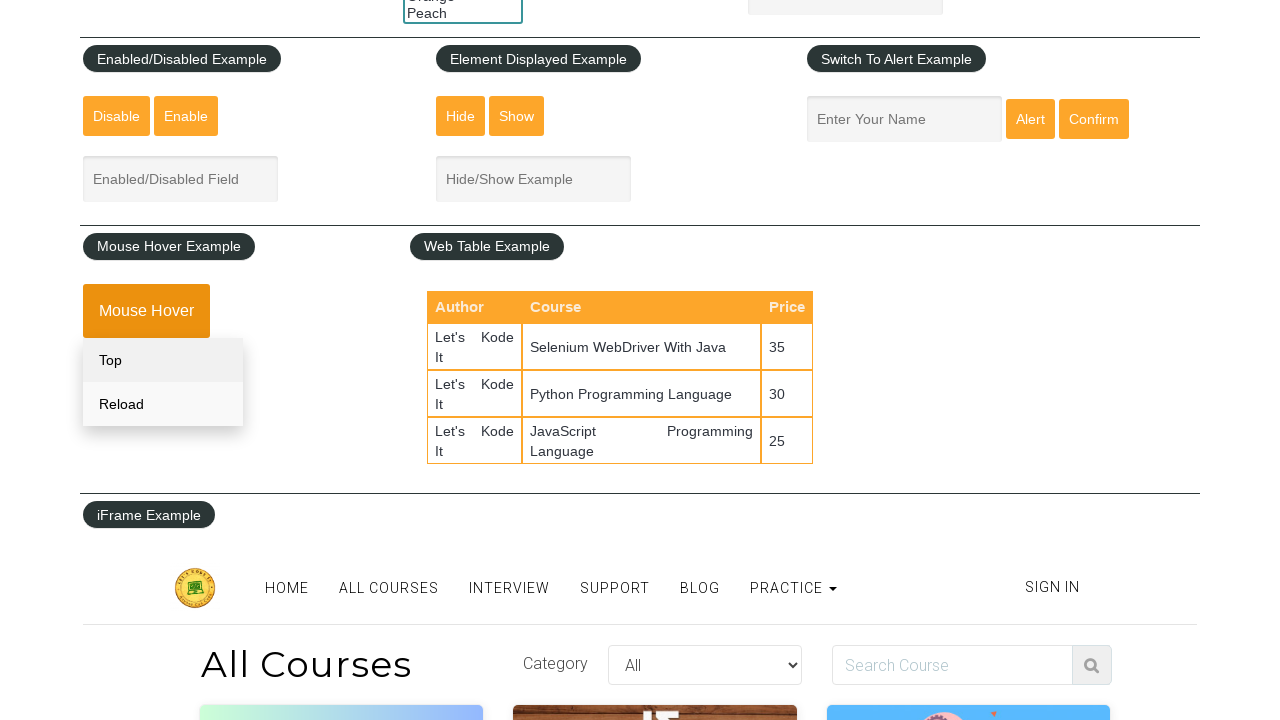

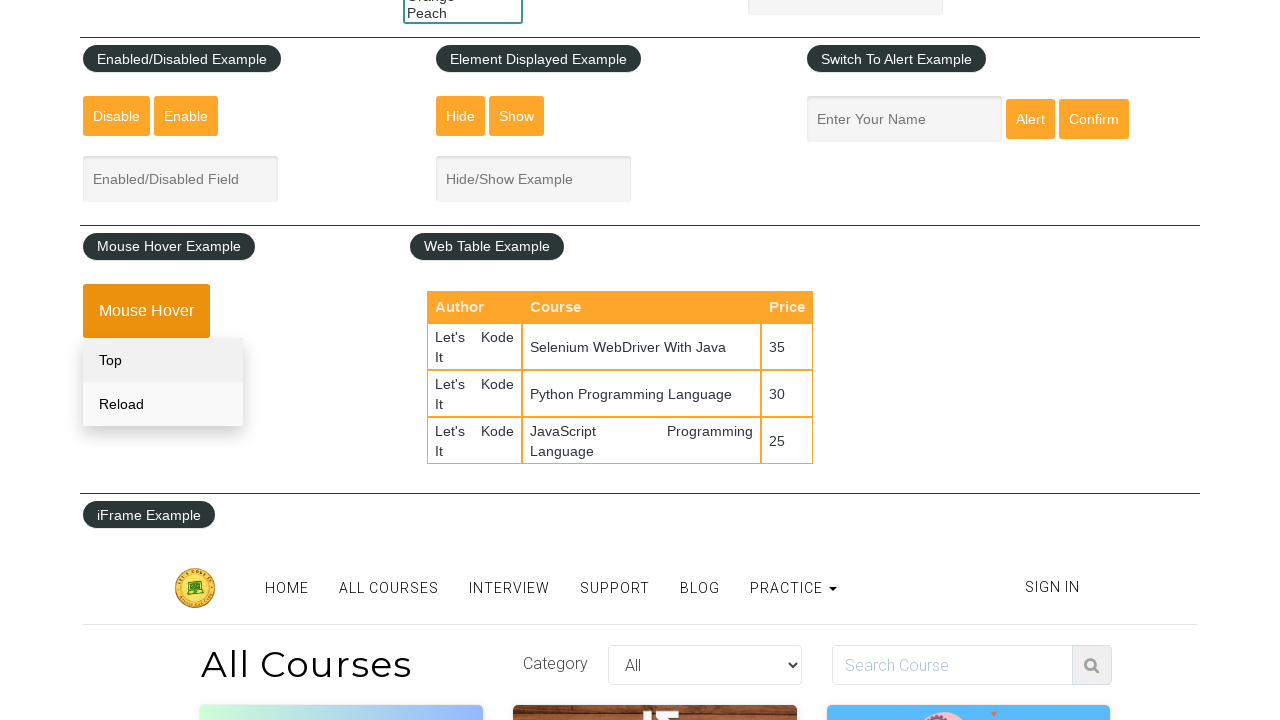